Tests iframe handling by switching to a frame and filling a text input field within it

Starting URL: https://demo.automationtesting.in/Frames.html

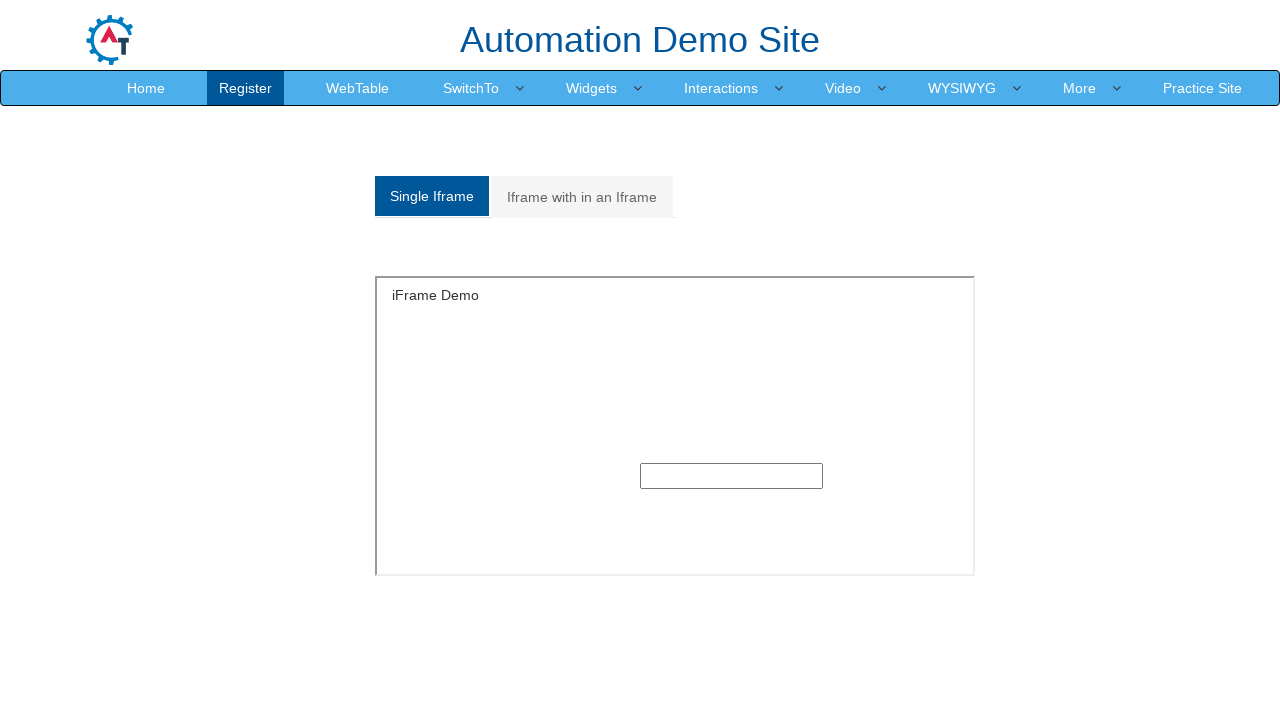

Navigated to iframe handling test page
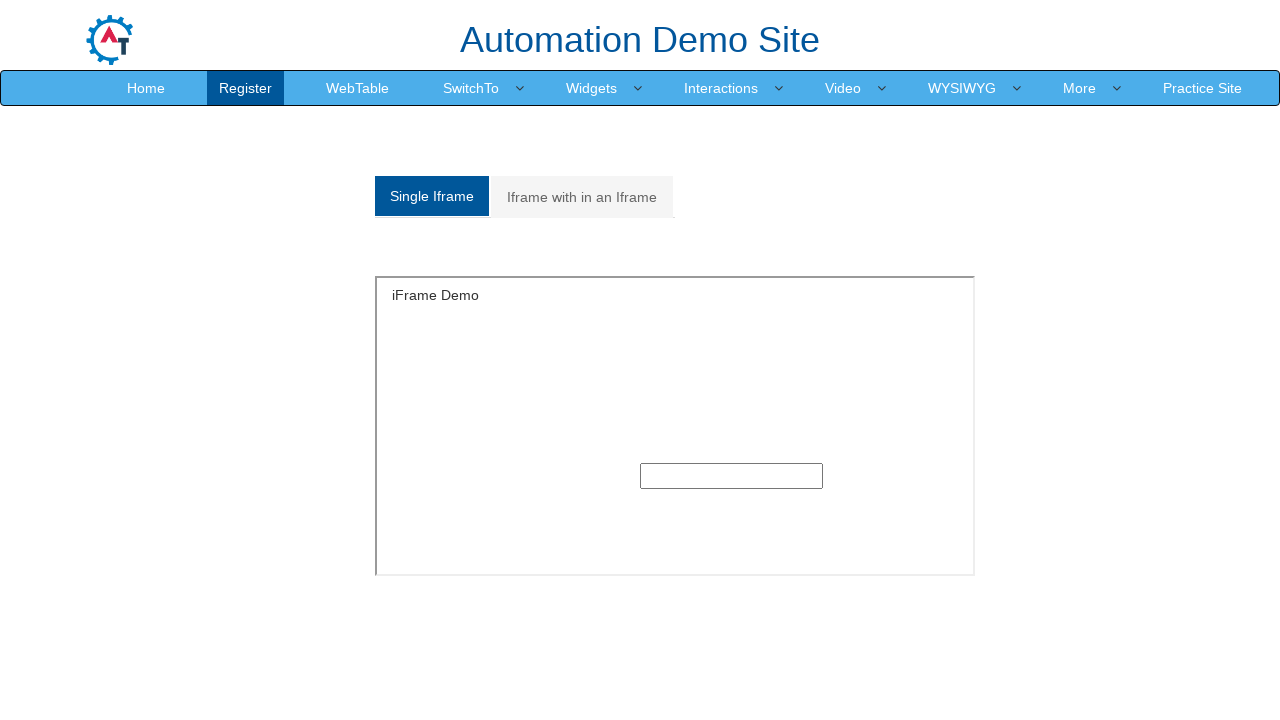

Located and switched to the first iframe on the page
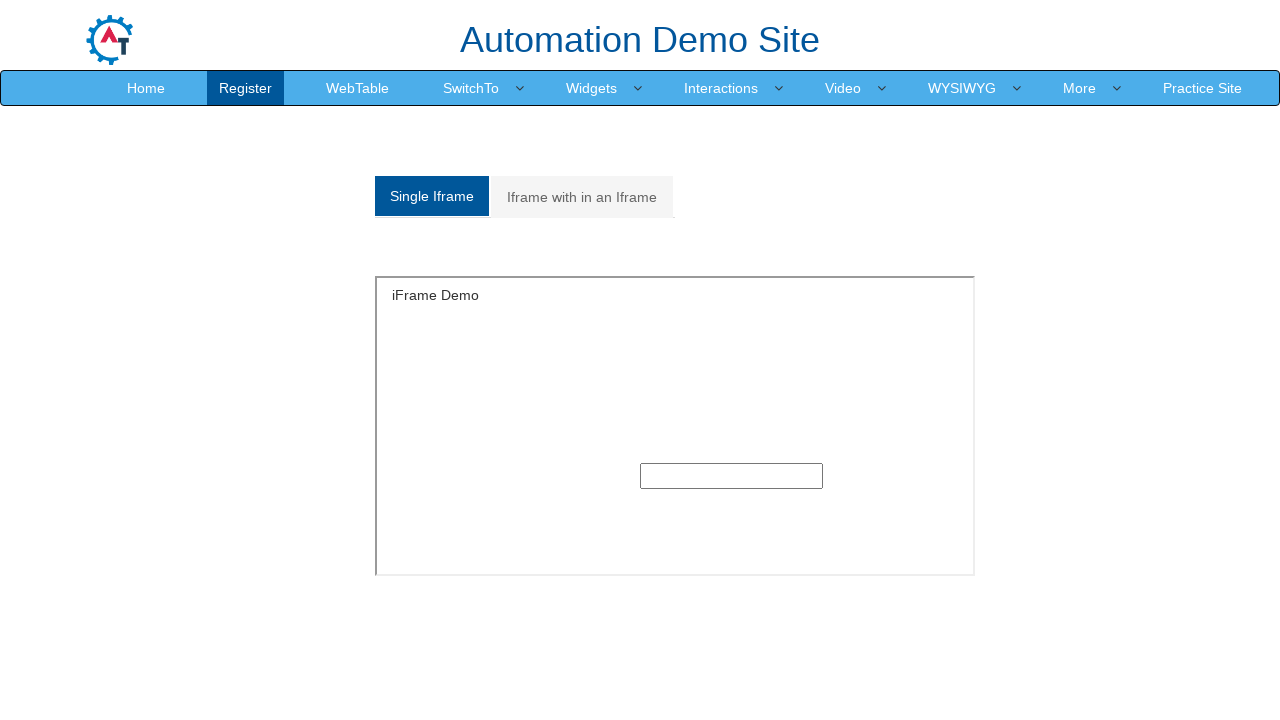

Filled text input field within iframe with 'testinput123' on iframe >> nth=0 >> internal:control=enter-frame >> input[type='text']
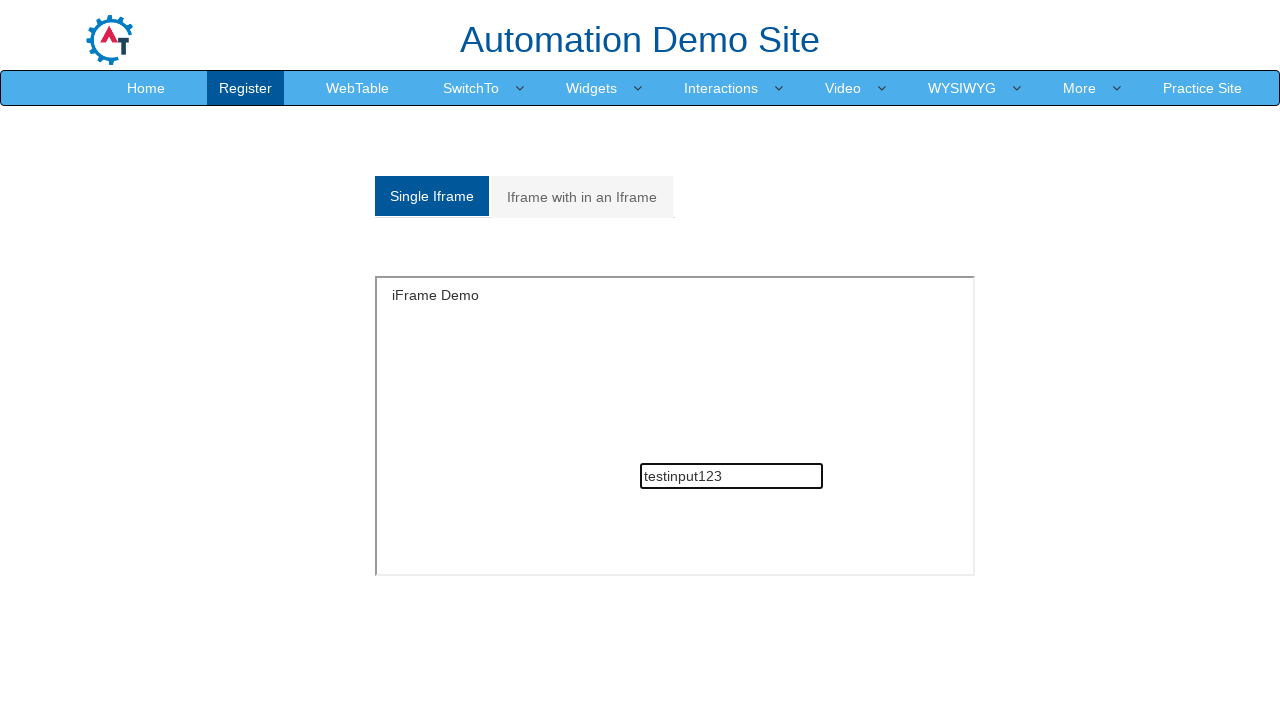

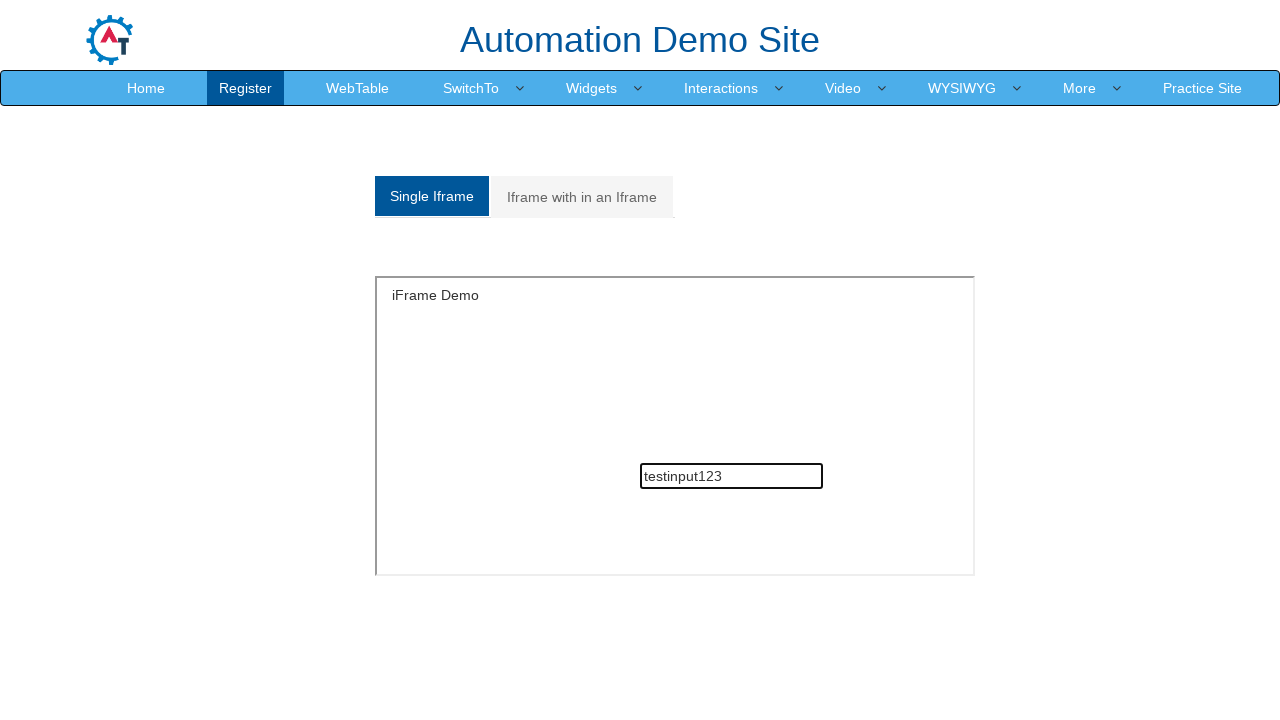